Navigates to AWS EC2 pricing page and switches to an iframe to verify the page structure is accessible for scraping

Starting URL: https://aws.amazon.com/ec2/pricing/on-demand/

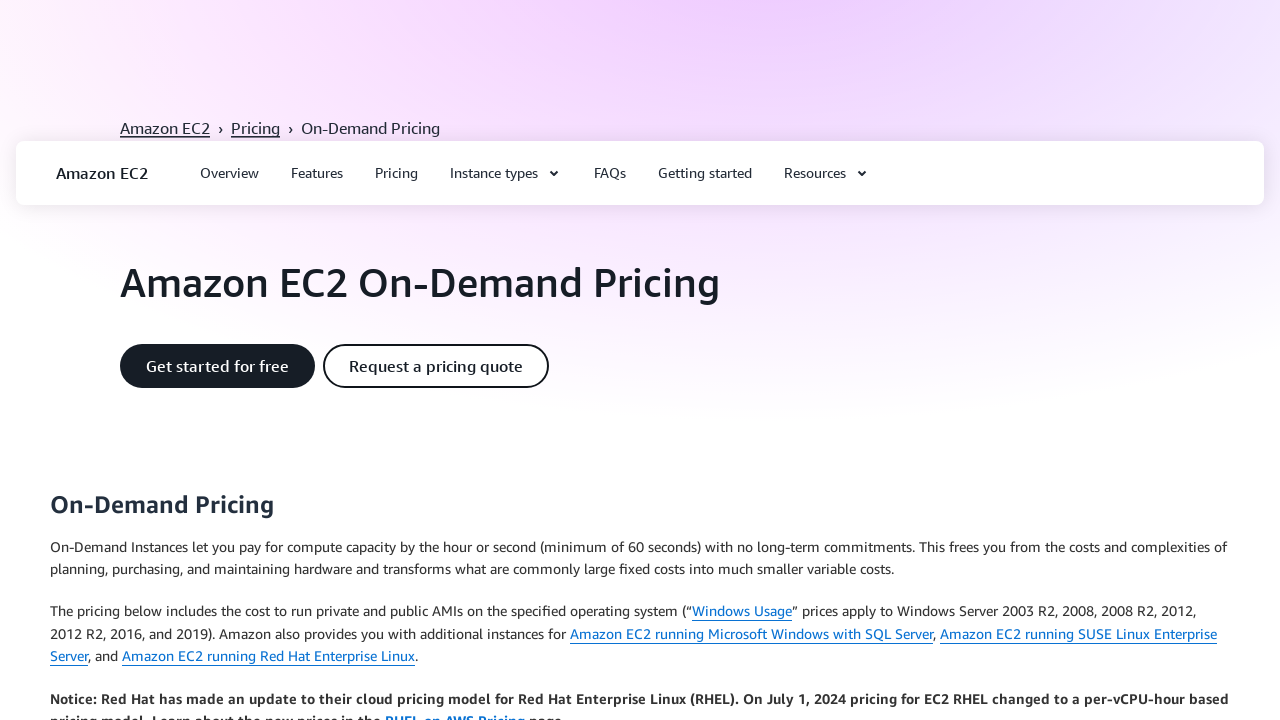

Navigated to AWS EC2 pricing page
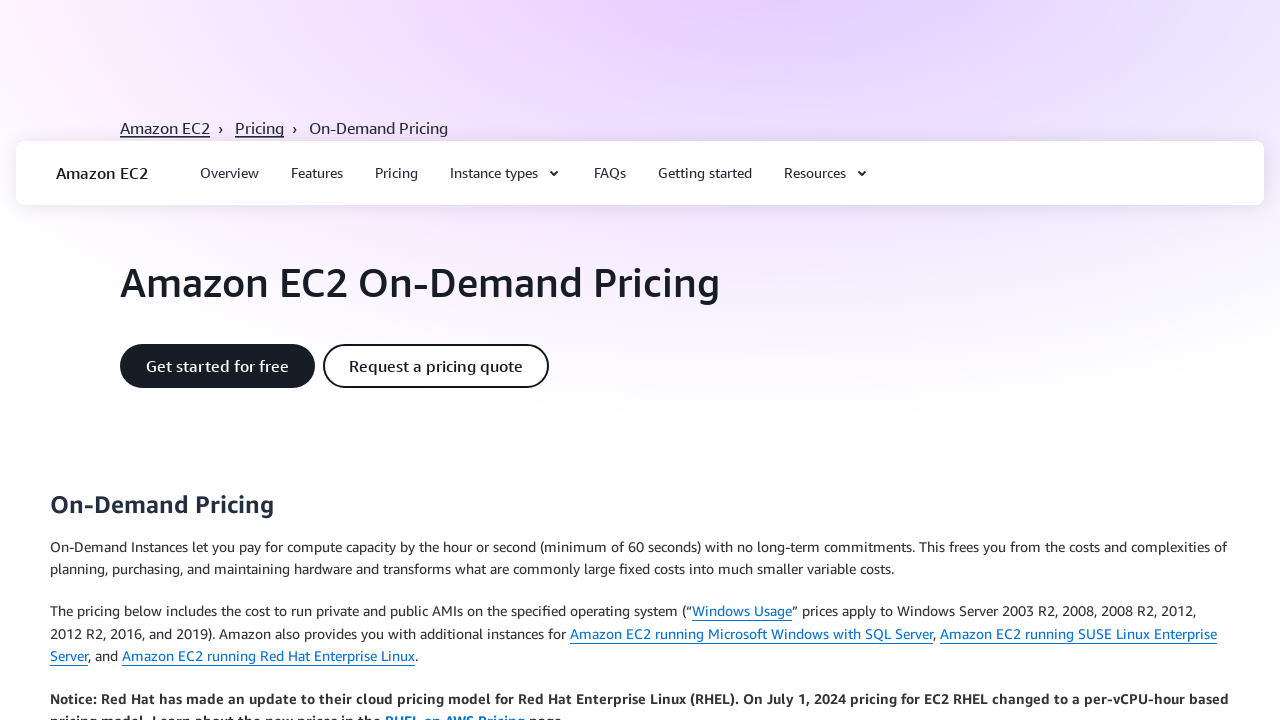

Located iframe with selector #iFrameResizer0
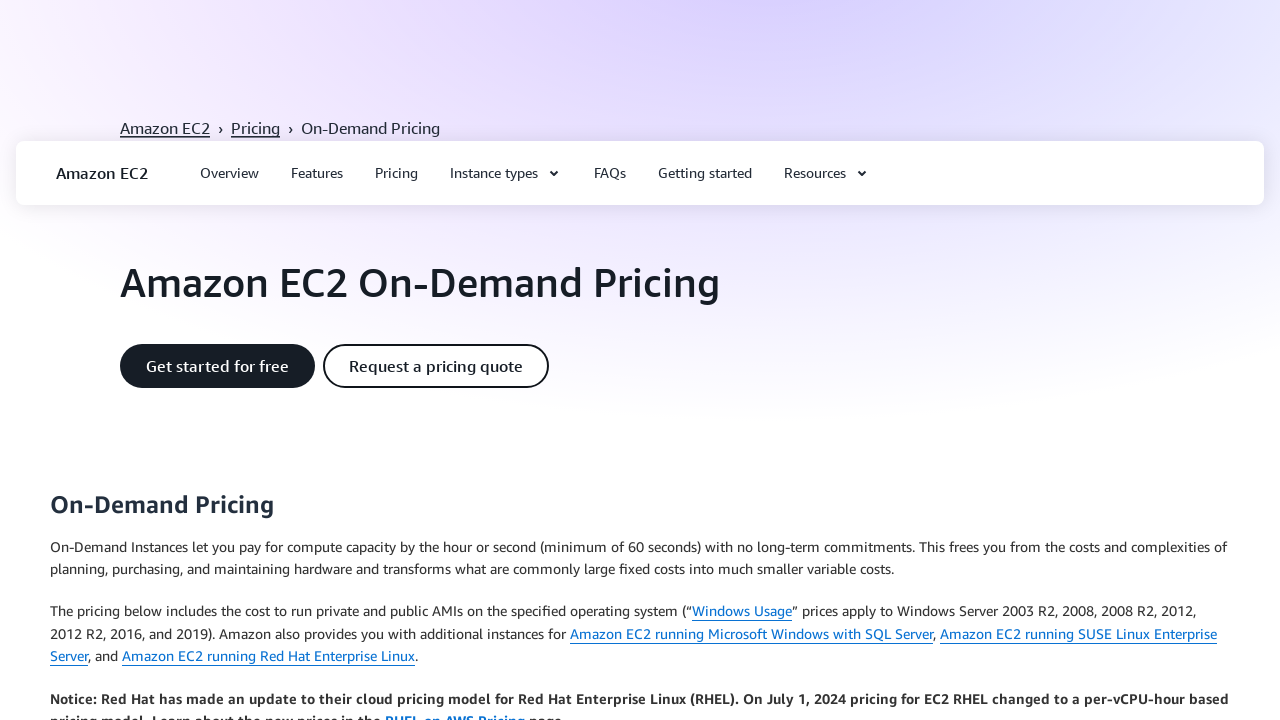

Verified iframe is present and loaded
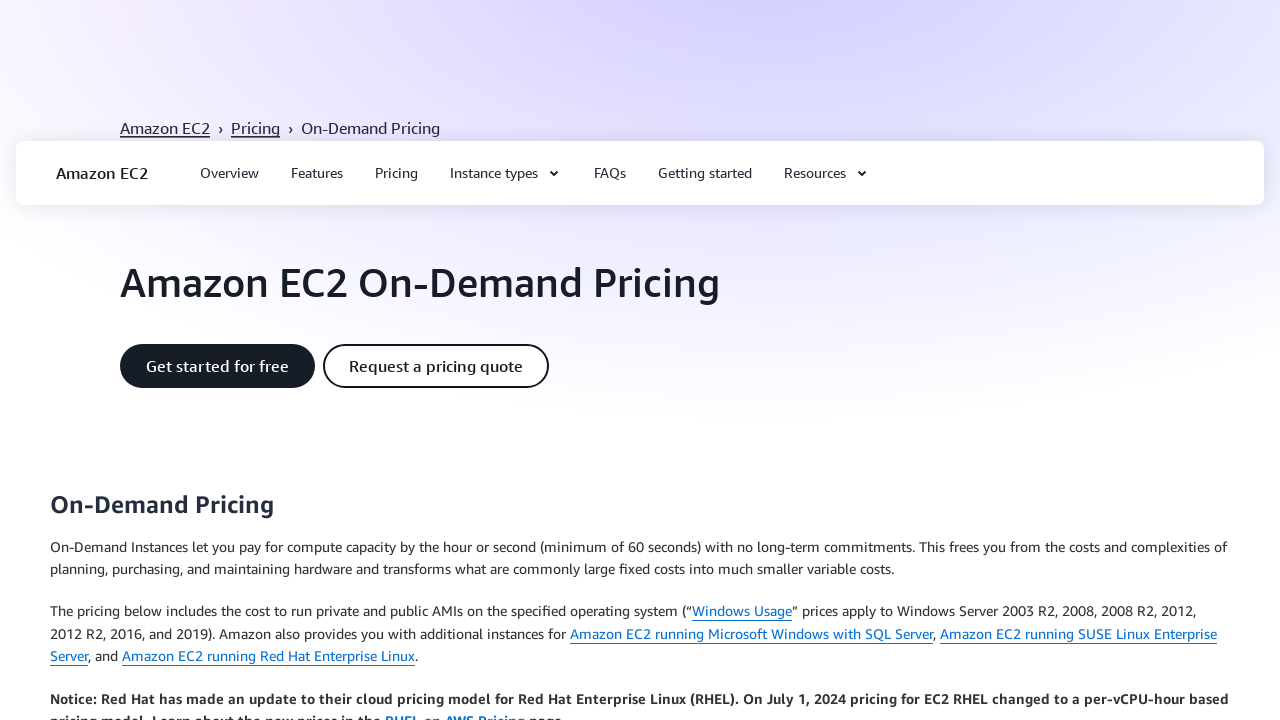

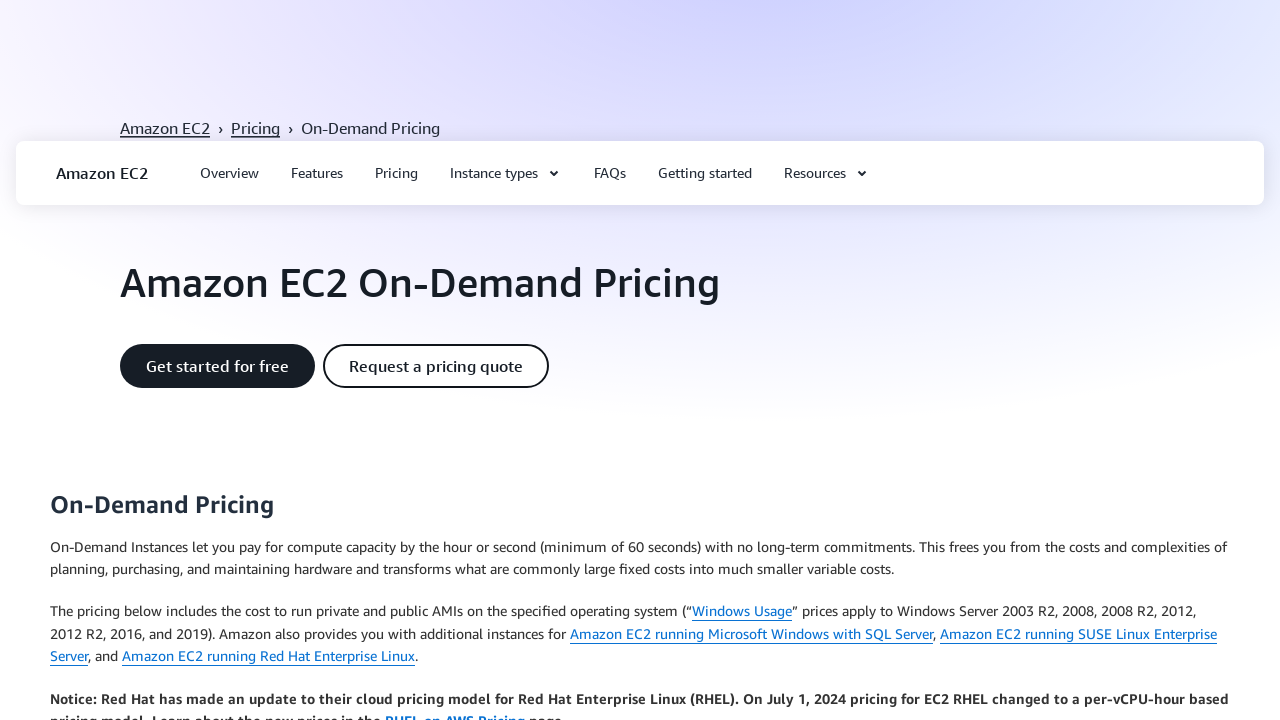